Navigates to Weibo.com and performs scrolling actions to load dynamic content on the page

Starting URL: https://weibo.com/

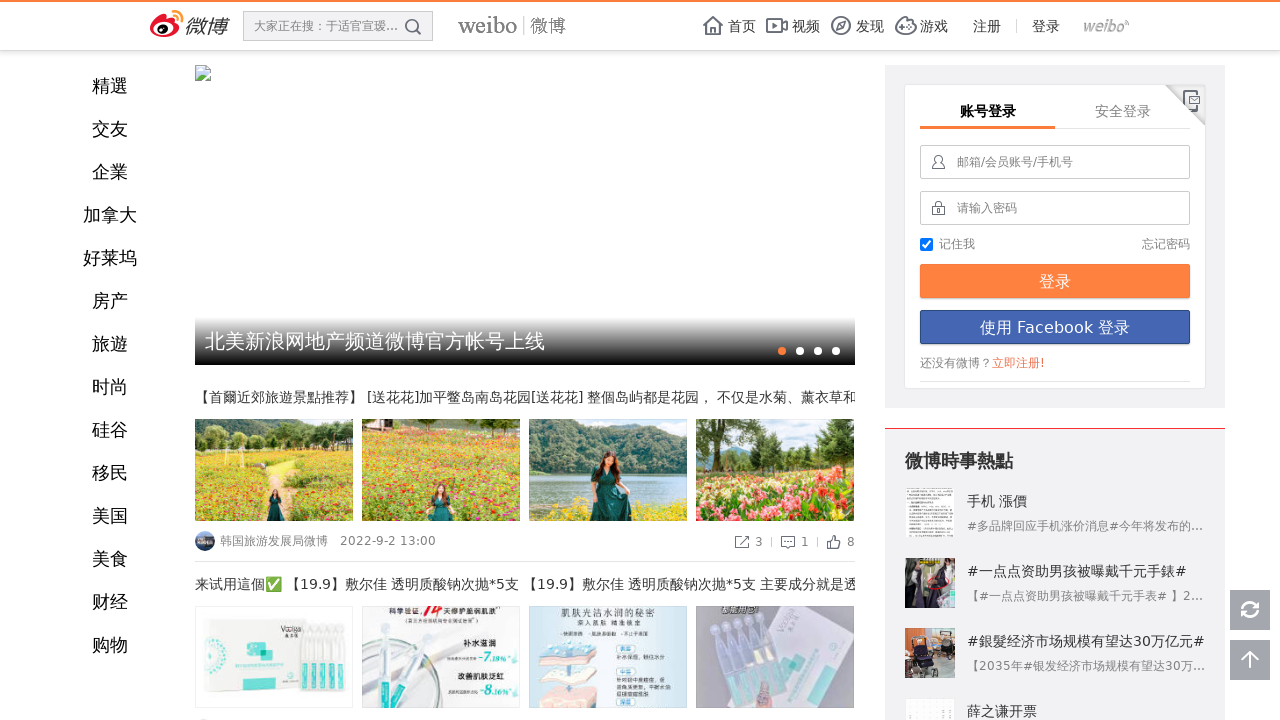

Scrolled down by 1000 pixels to load dynamic content
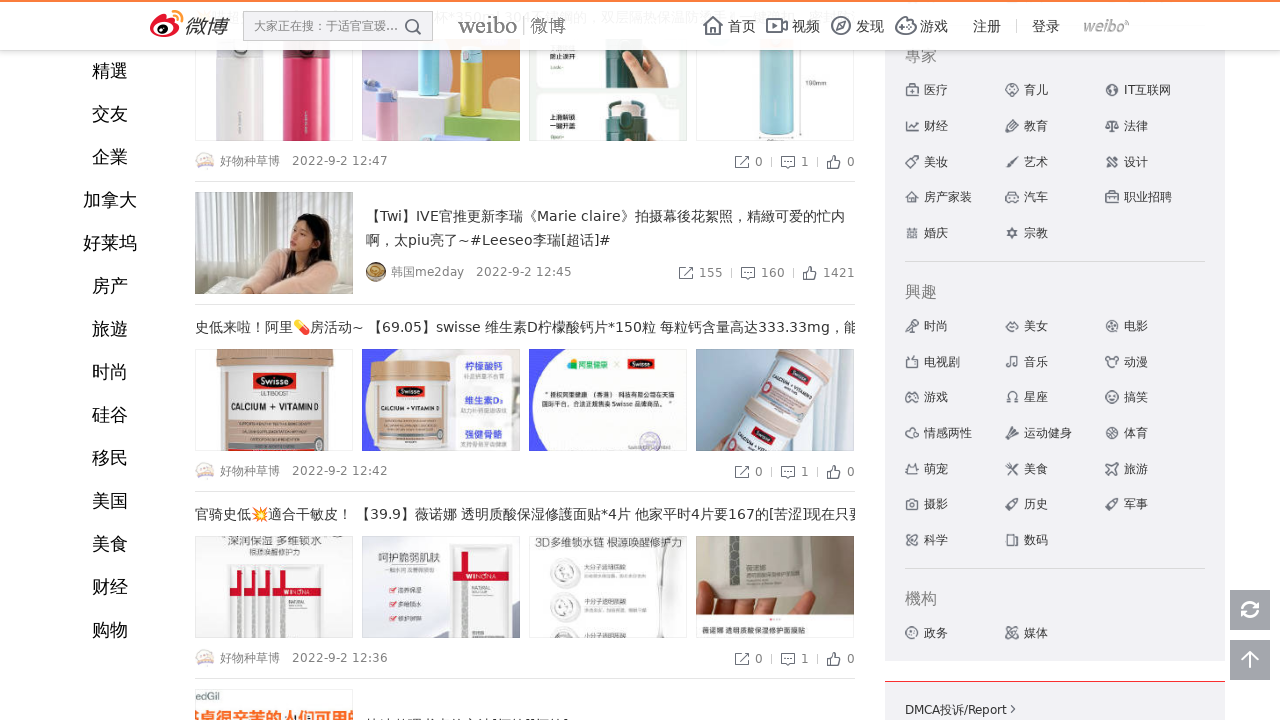

Waited 3 seconds for dynamic content to load
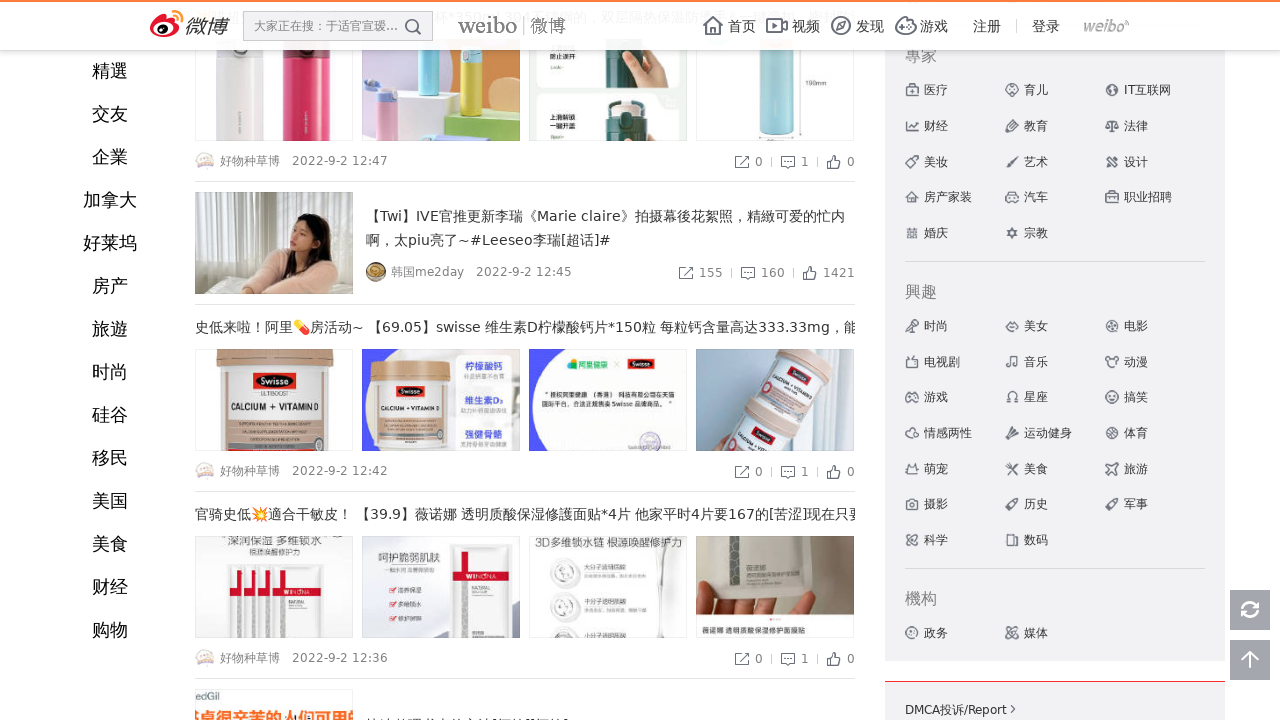

Scrolled down by 1000 pixels to load dynamic content
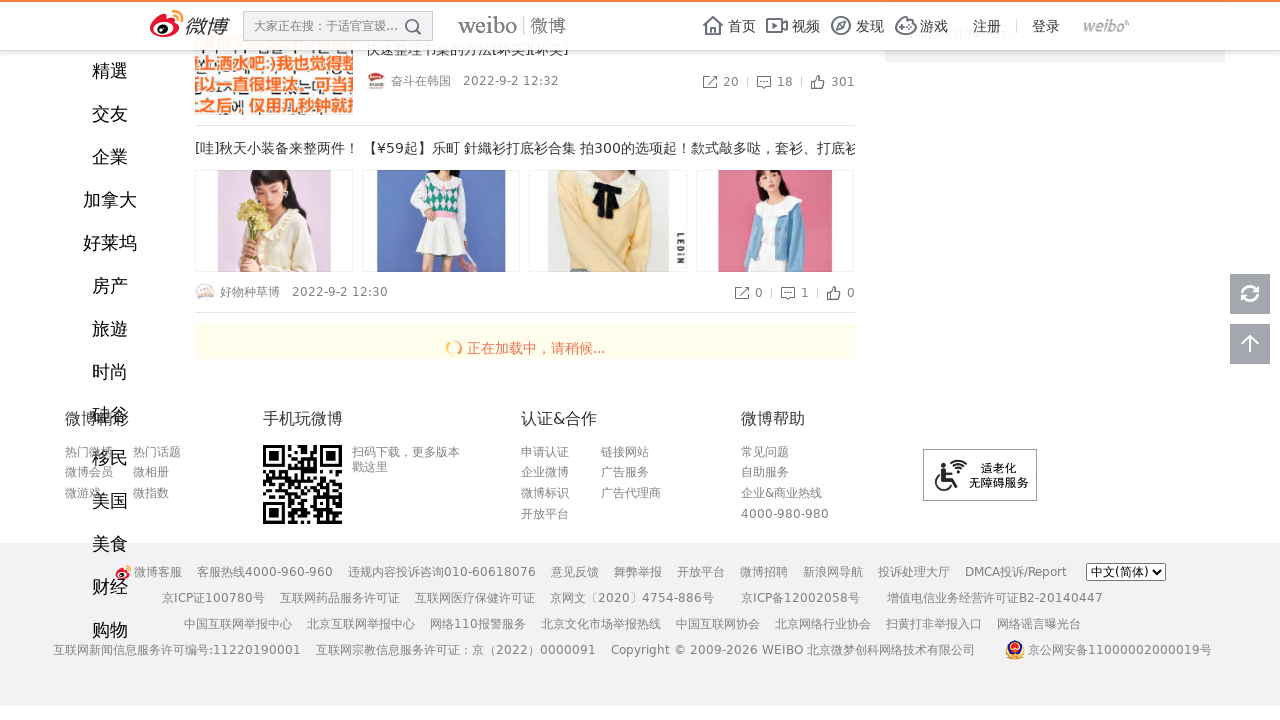

Waited 3 seconds for dynamic content to load
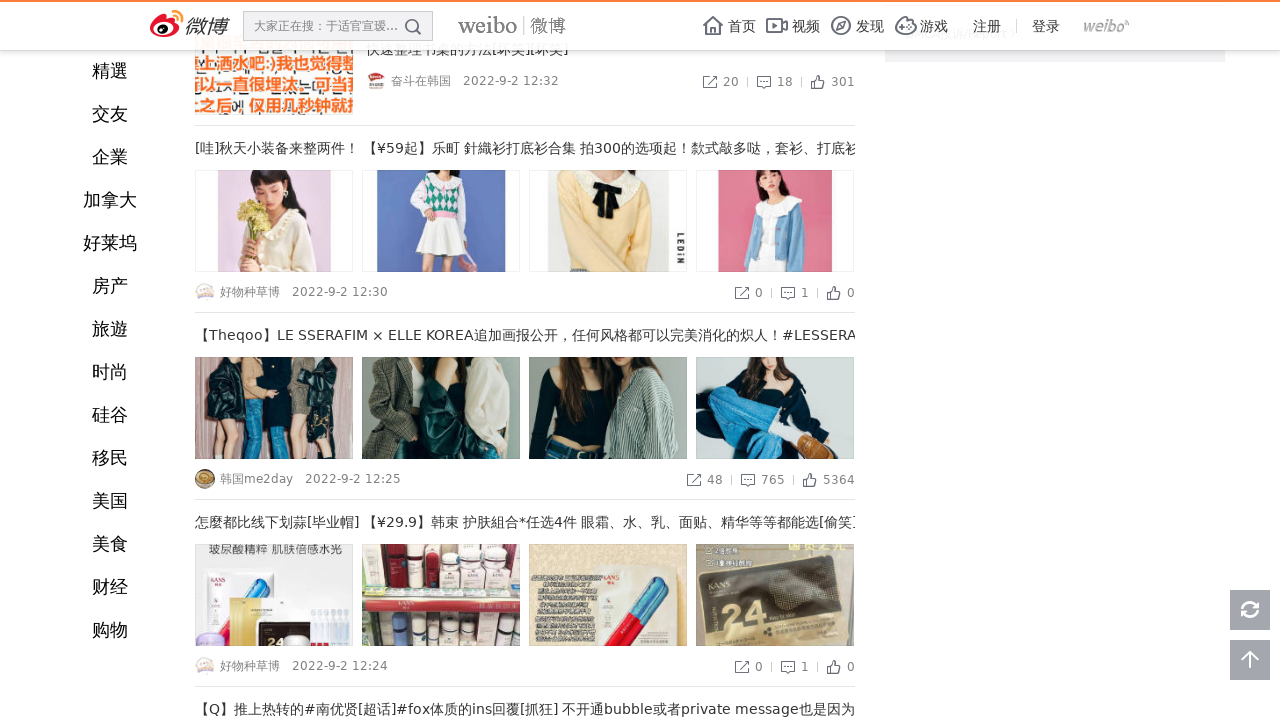

Scrolled down by 1000 pixels to load dynamic content
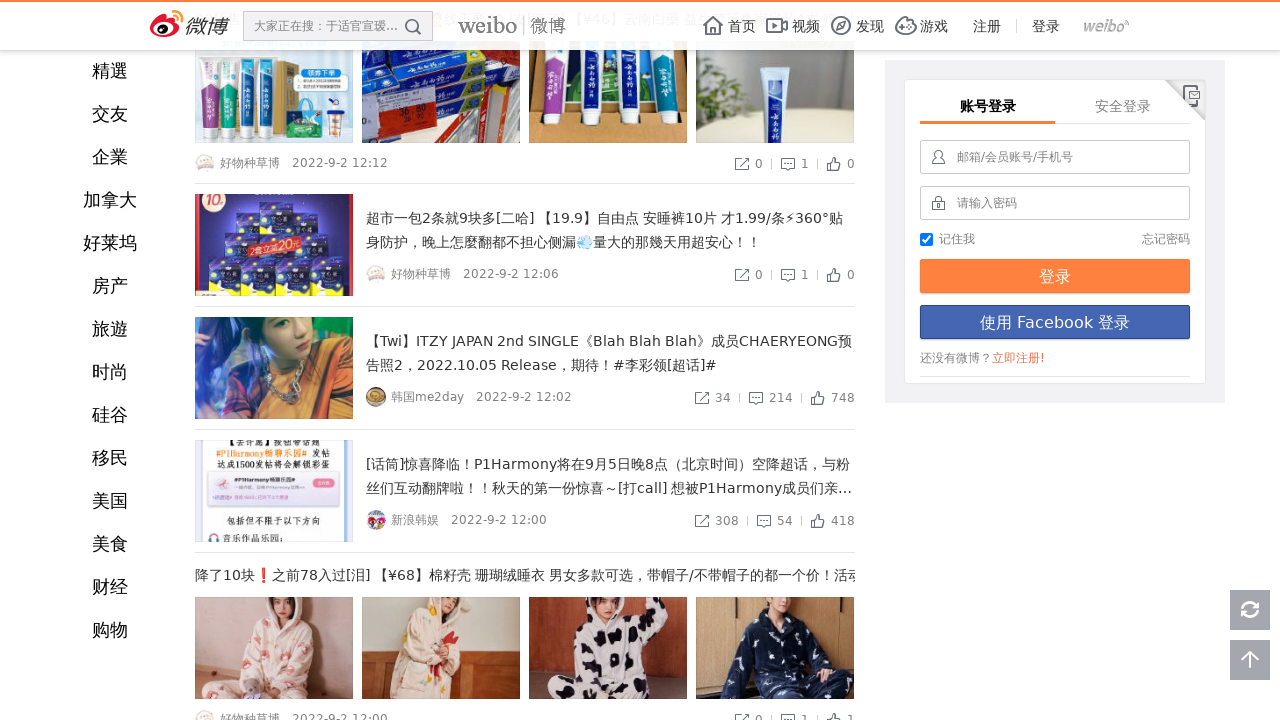

Waited 3 seconds for dynamic content to load
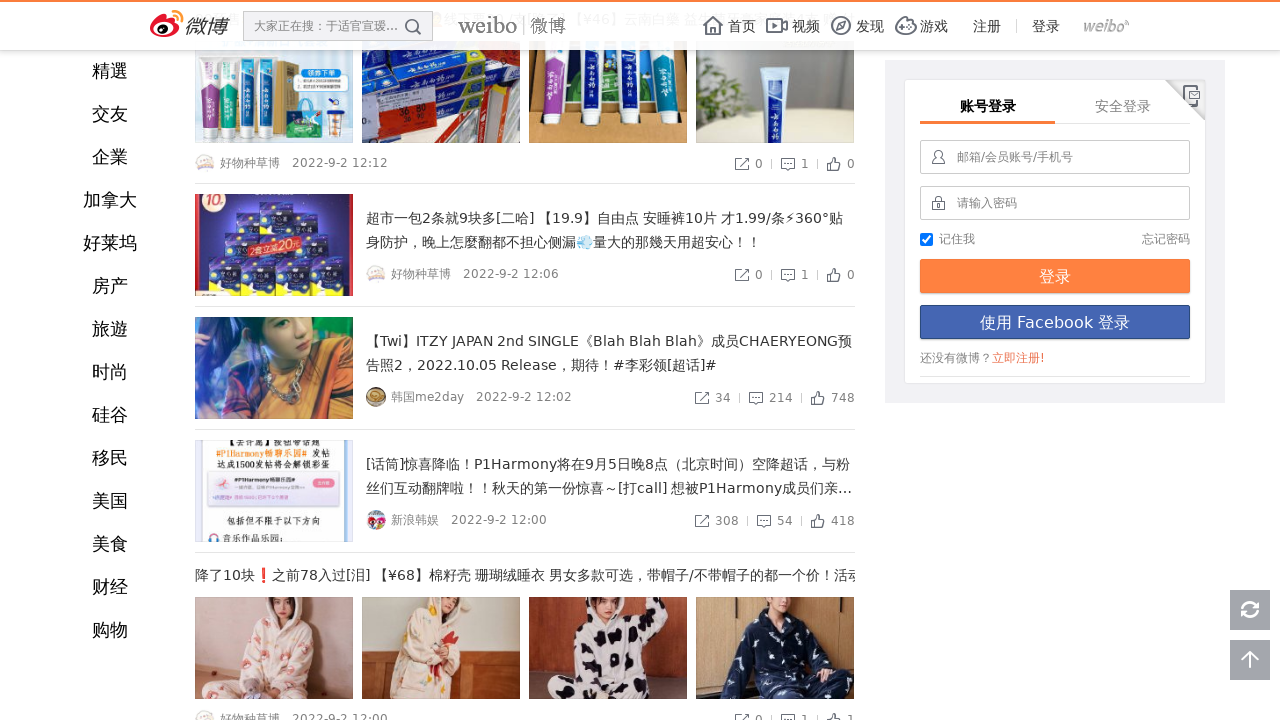

Scrolled down by 1000 pixels to load dynamic content
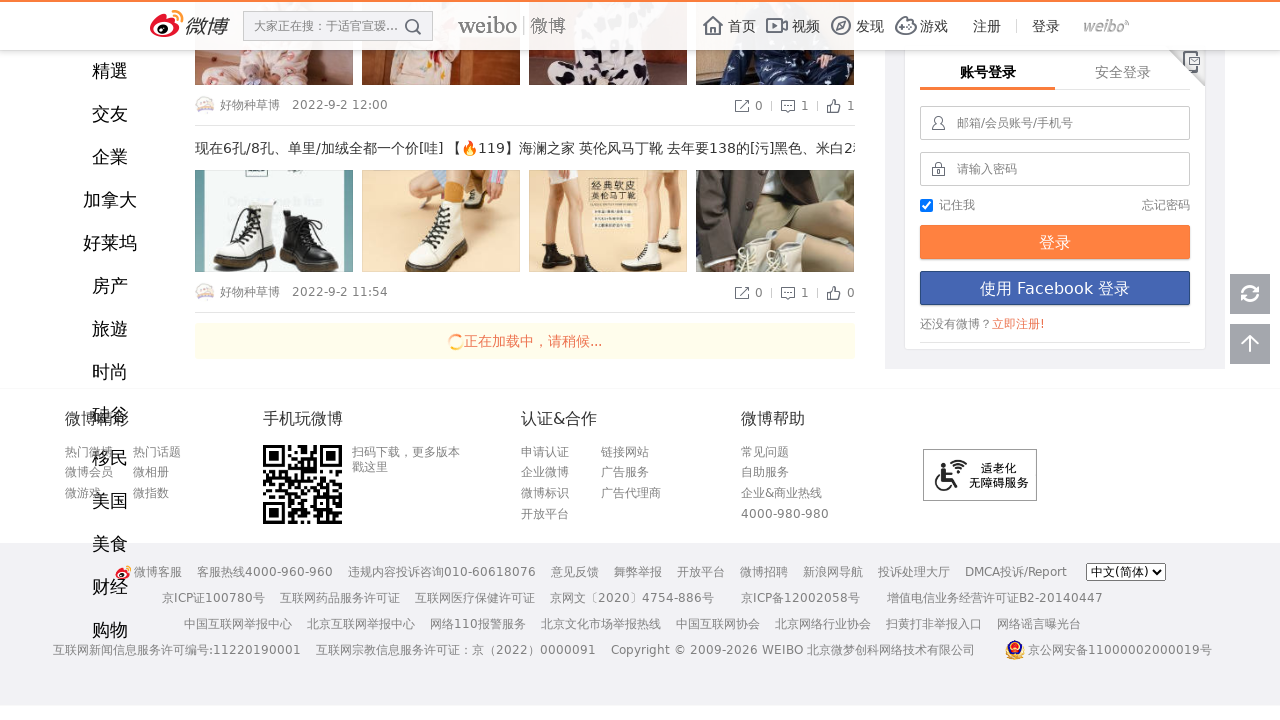

Waited 3 seconds for dynamic content to load
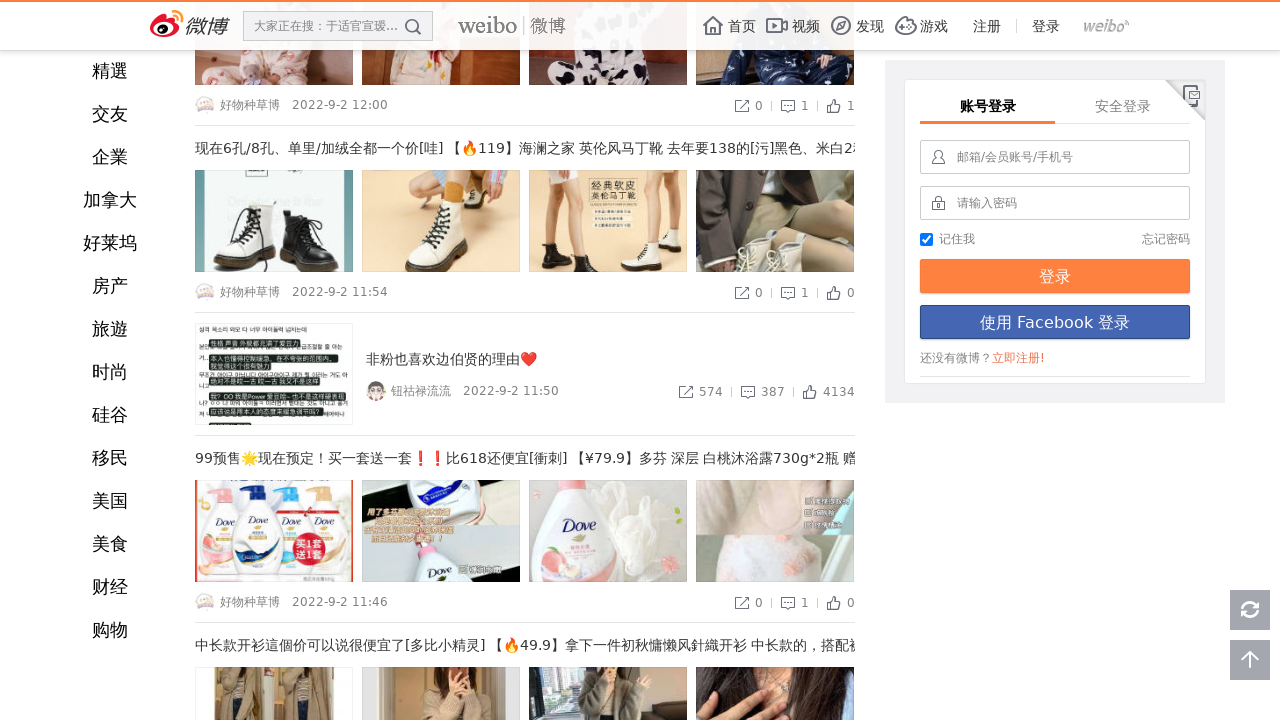

Scrolled down by 1000 pixels to load dynamic content
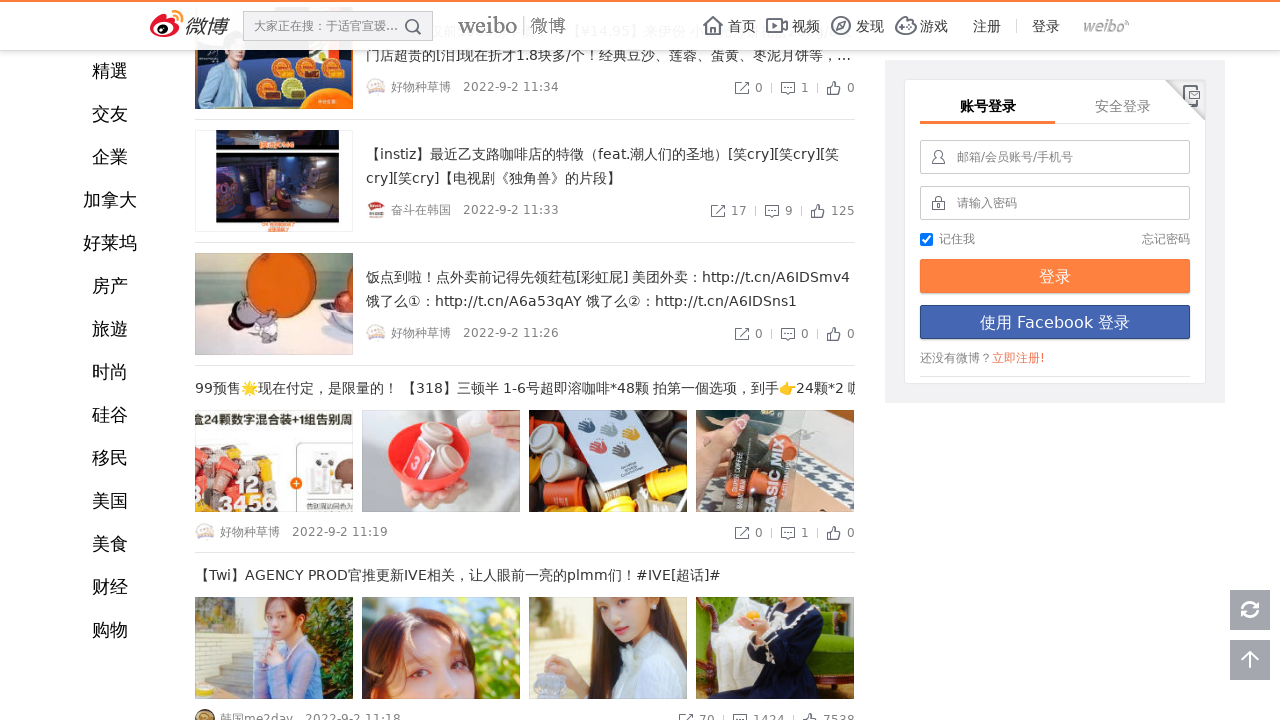

Waited 3 seconds for dynamic content to load
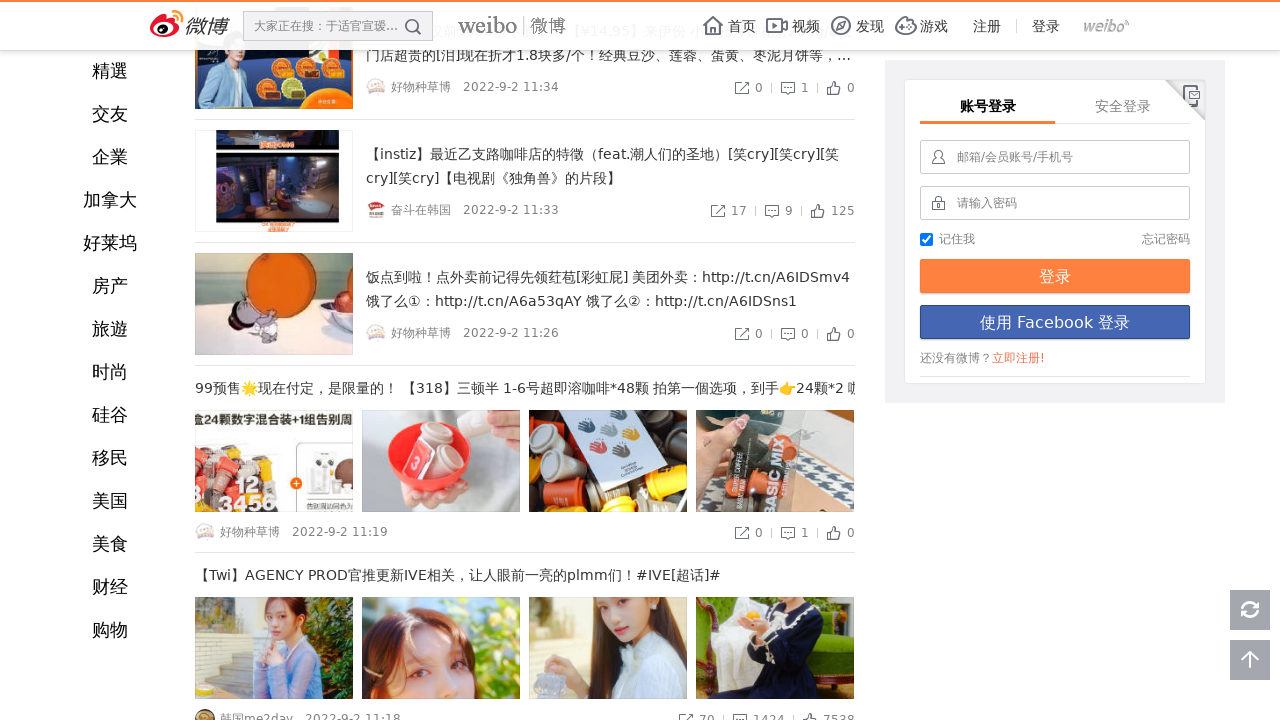

Scrolled down by 1000 pixels to load dynamic content
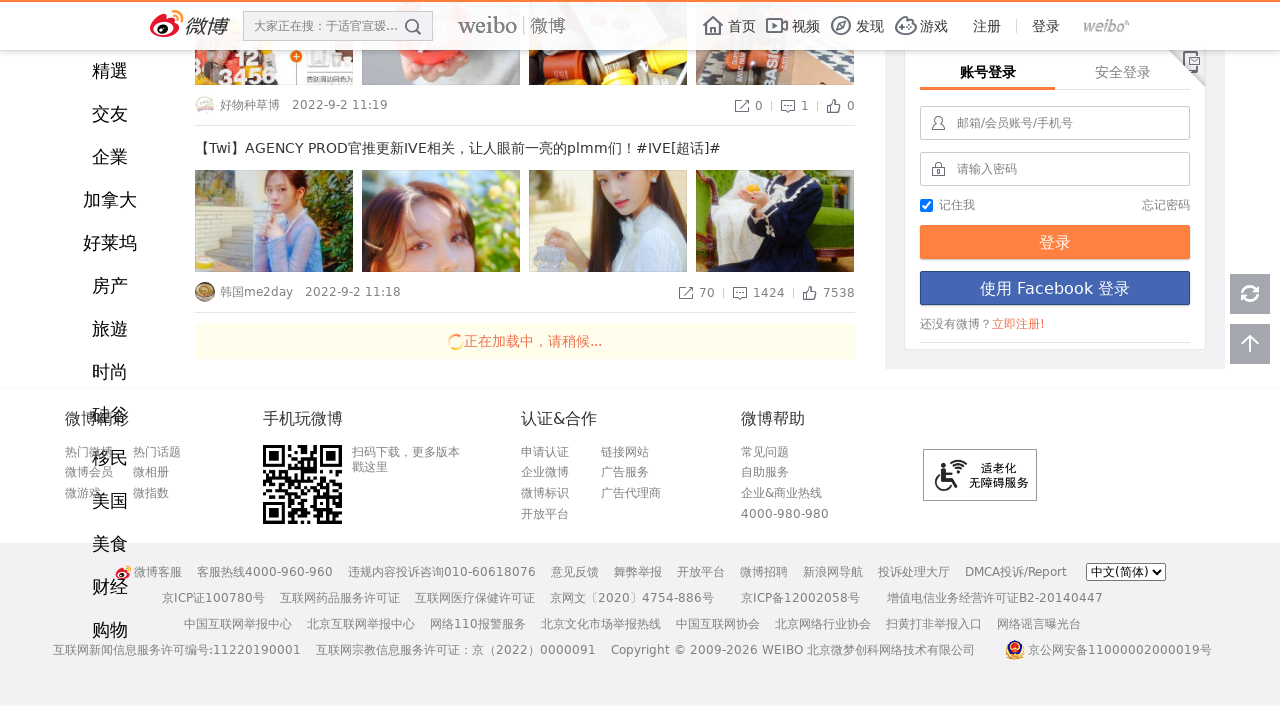

Waited 3 seconds for dynamic content to load
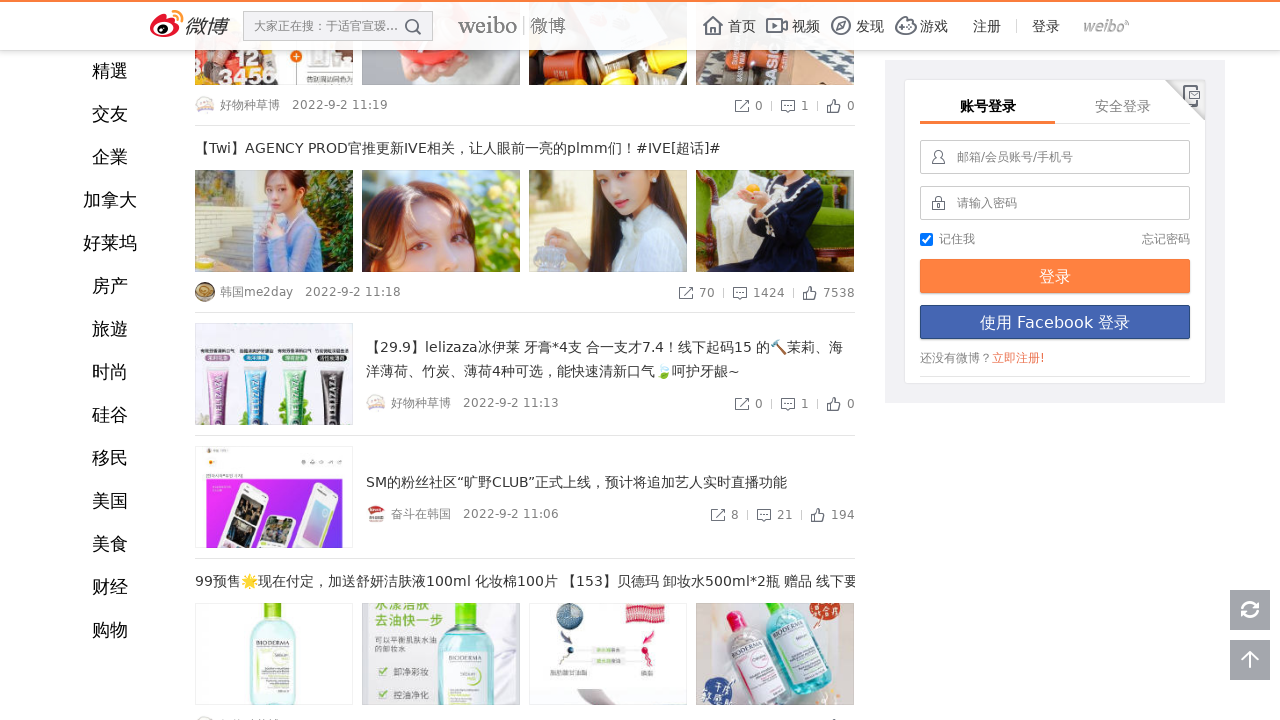

Scrolled down by 1000 pixels to load dynamic content
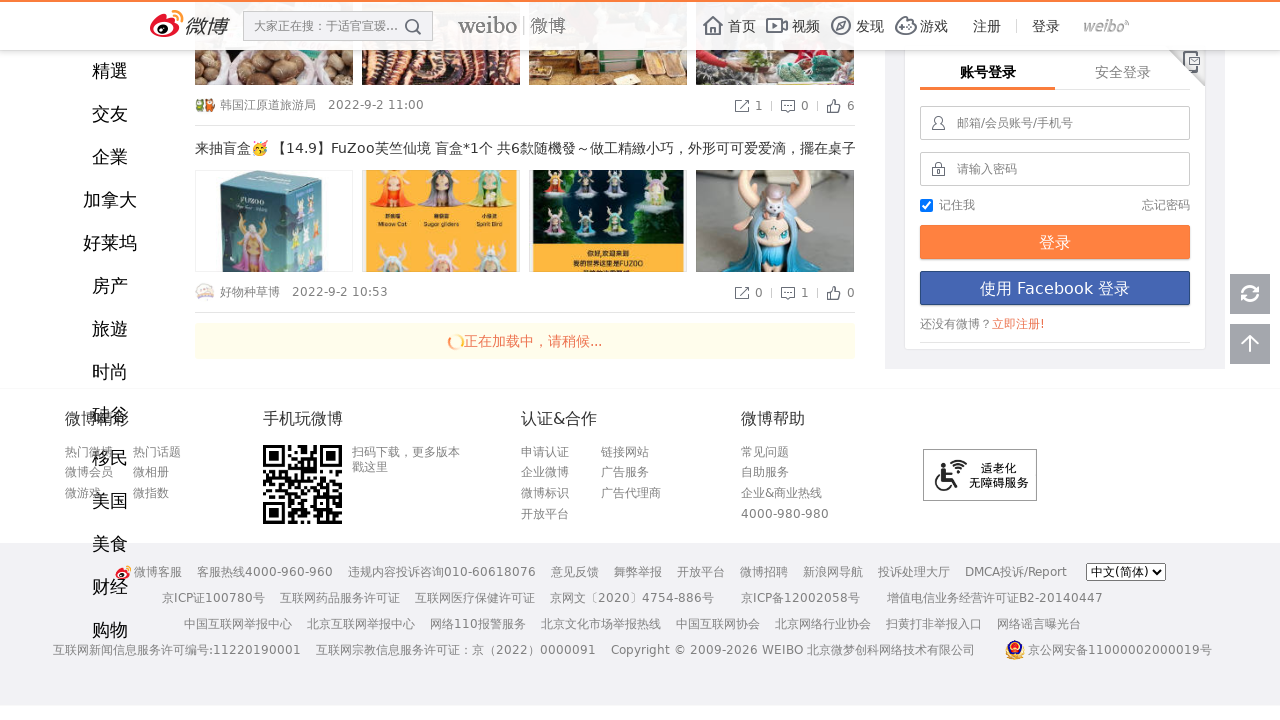

Waited 3 seconds for dynamic content to load
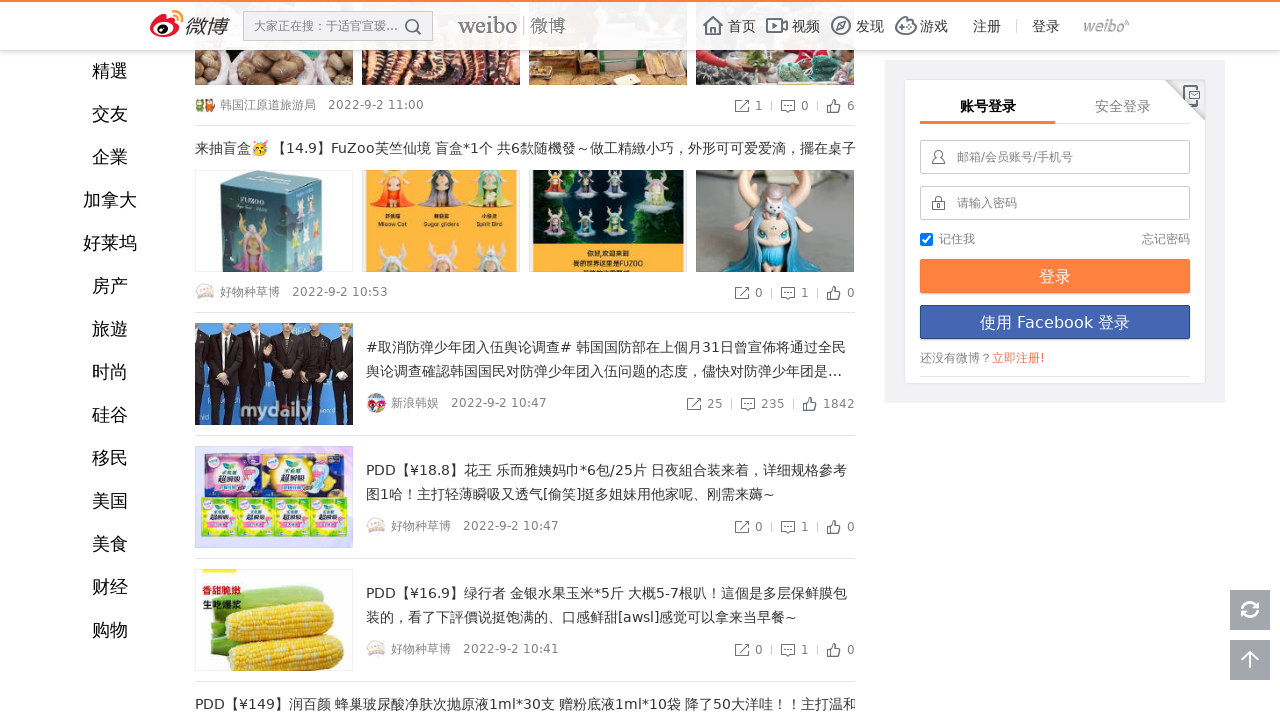

Scrolled down by 1000 pixels to load dynamic content
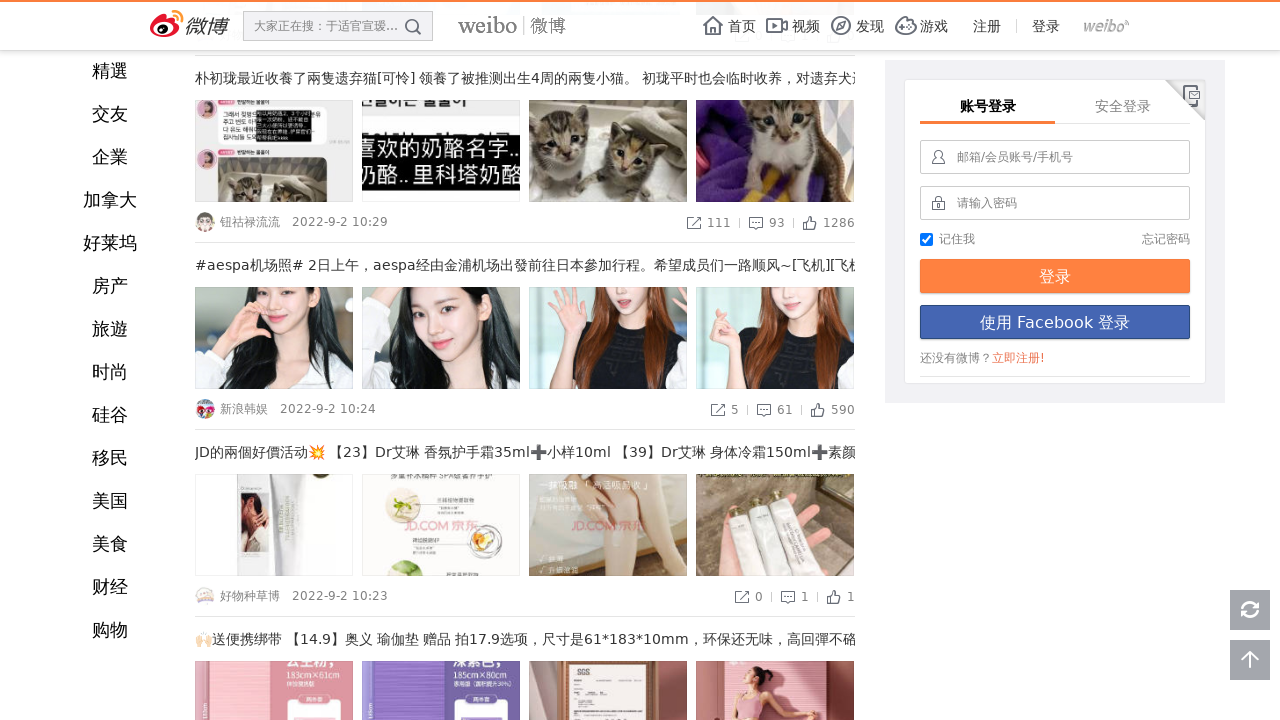

Waited 3 seconds for dynamic content to load
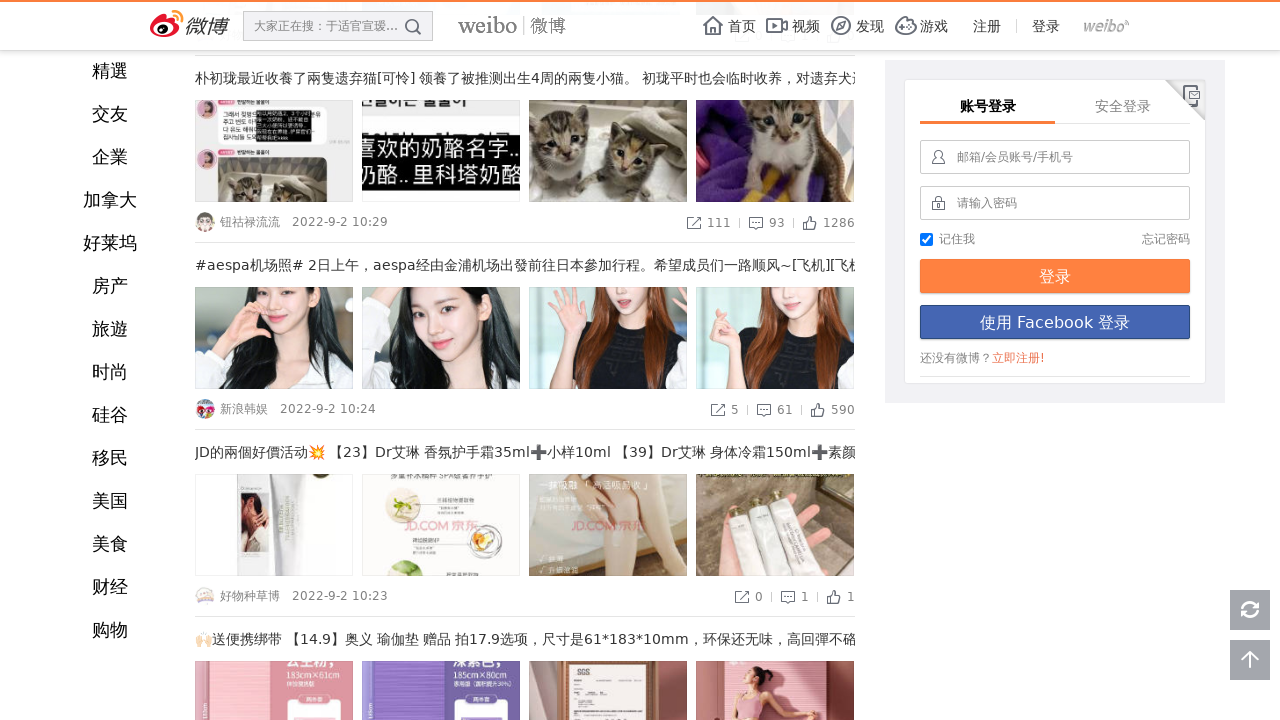

Scrolled down by 1000 pixels to load dynamic content
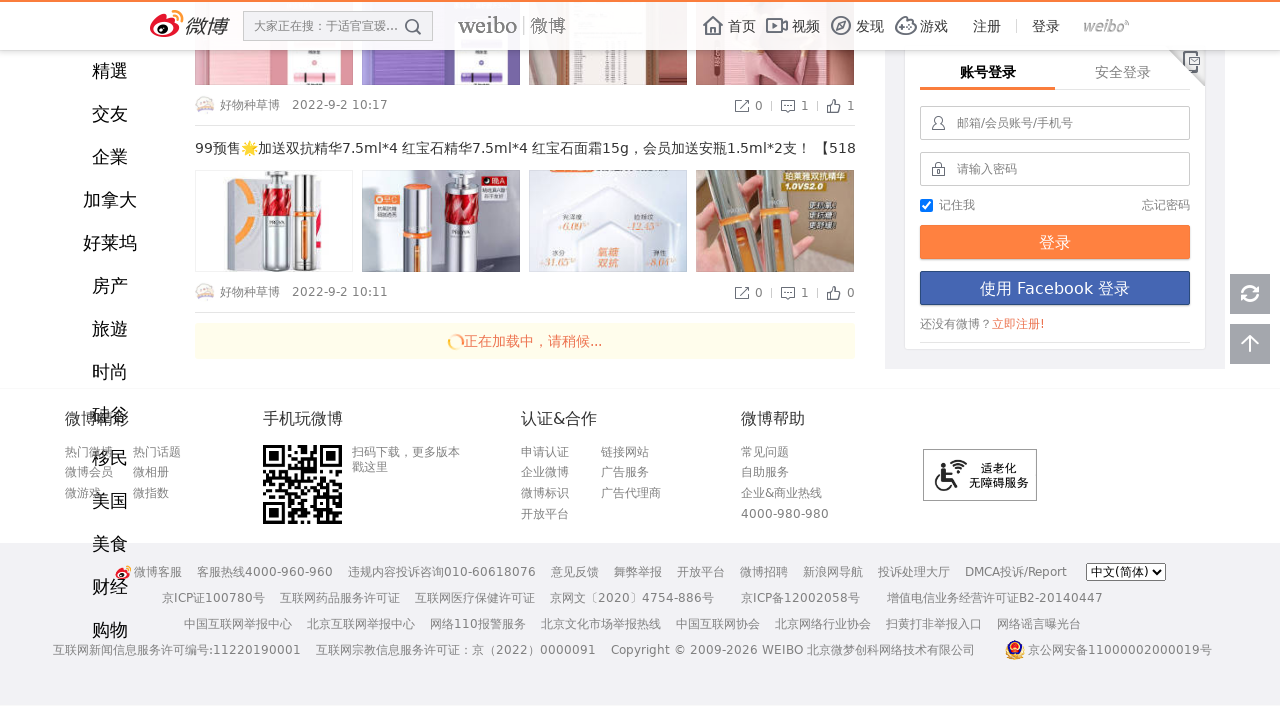

Waited 3 seconds for dynamic content to load
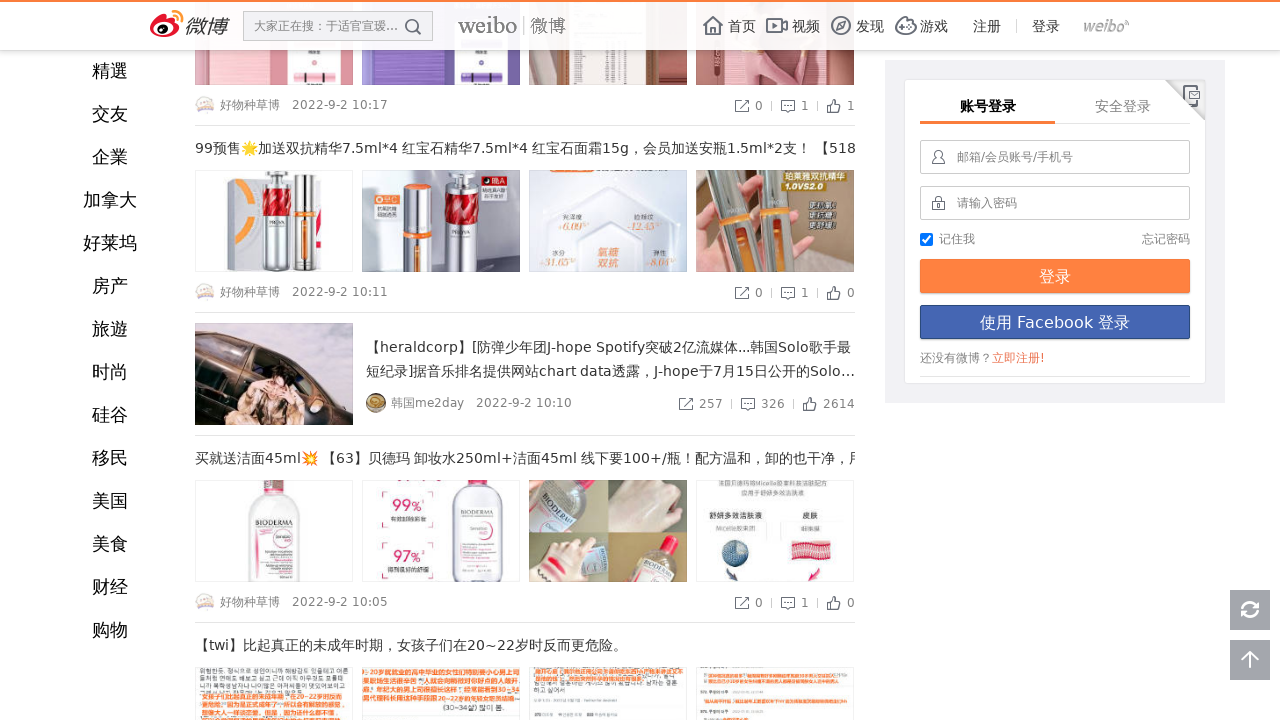

Scrolled down by 1000 pixels to load dynamic content
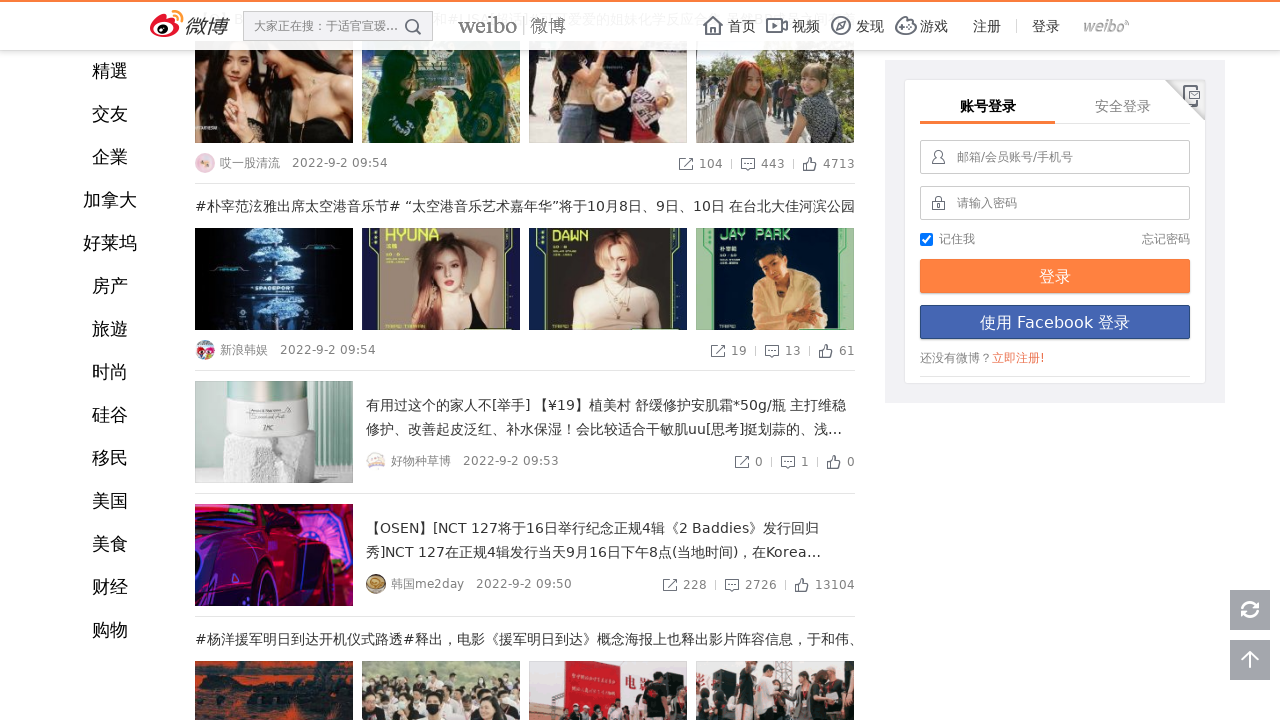

Waited 3 seconds for dynamic content to load
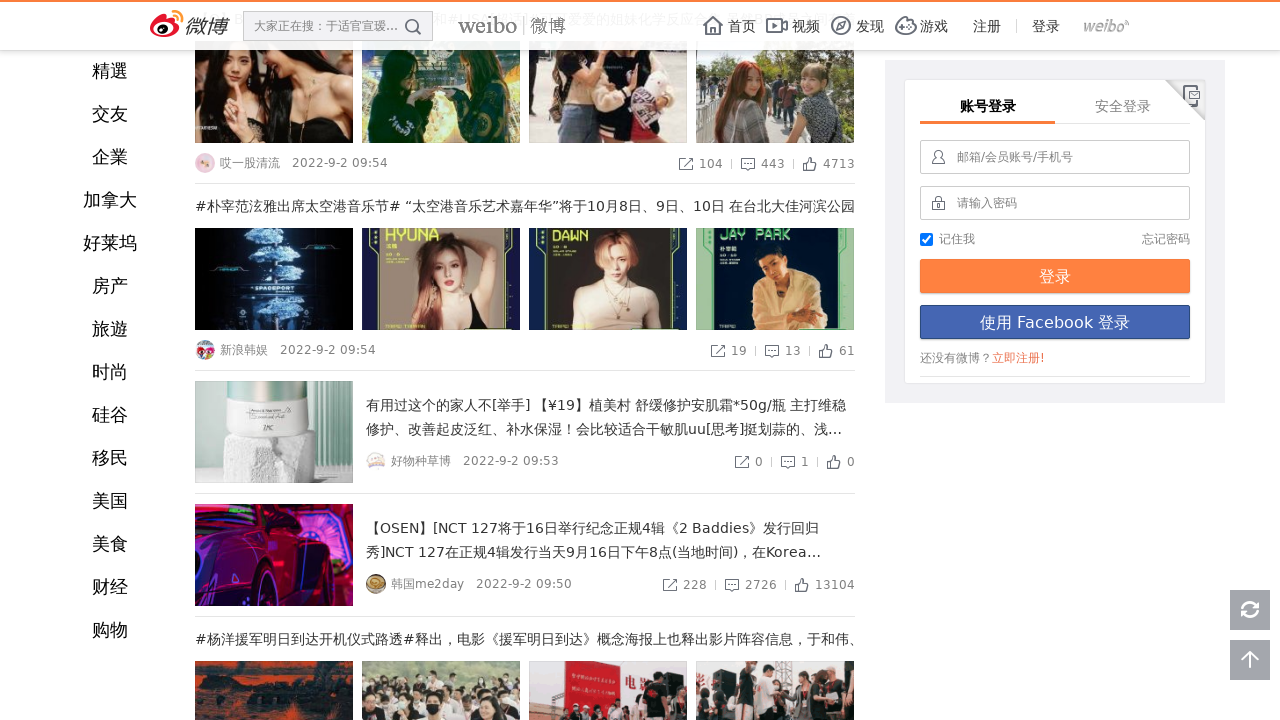

Scrolled to the bottom of the page
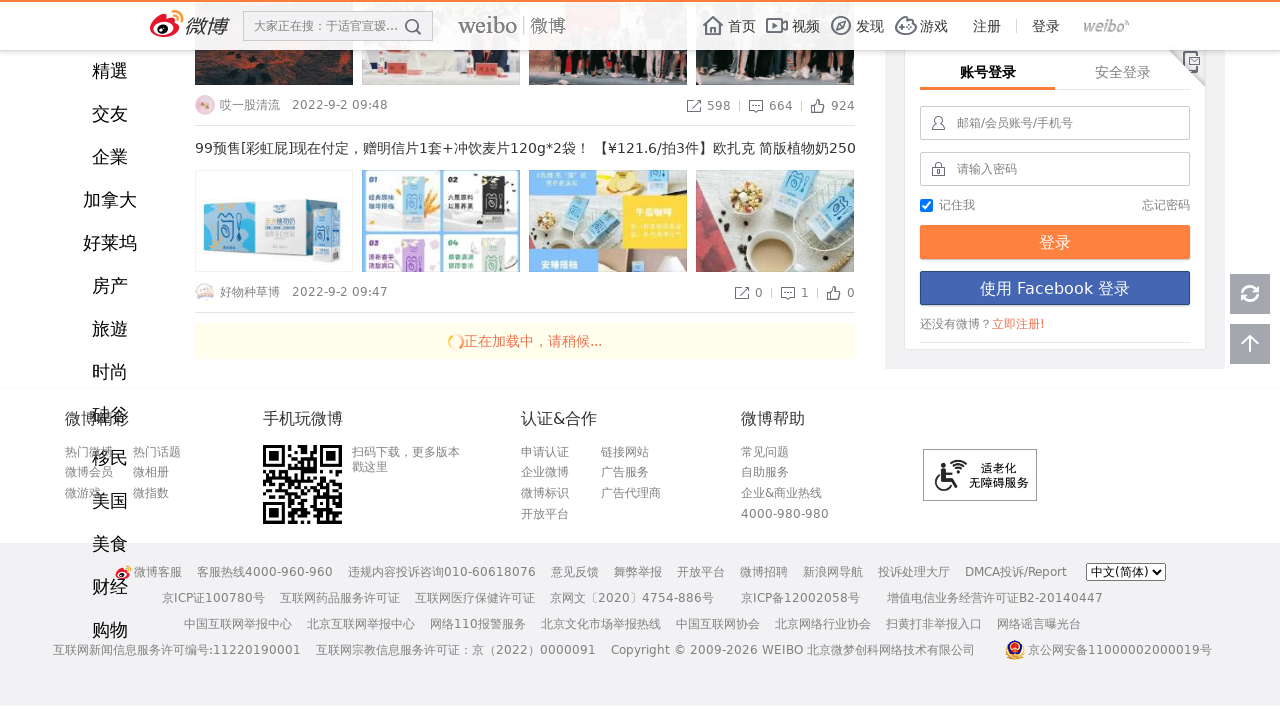

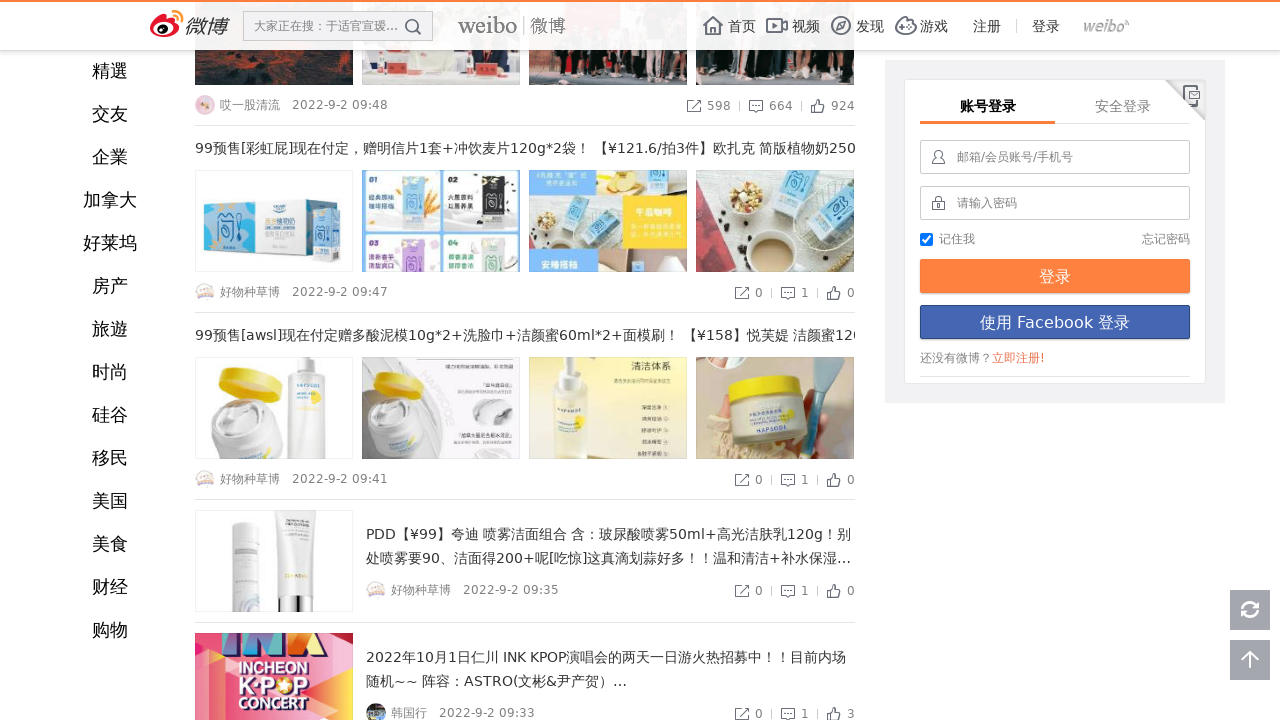